Tests interaction with dynamically added elements by clicking a button to add a red box element

Starting URL: https://www.selenium.dev/selenium/web/dynamic.html

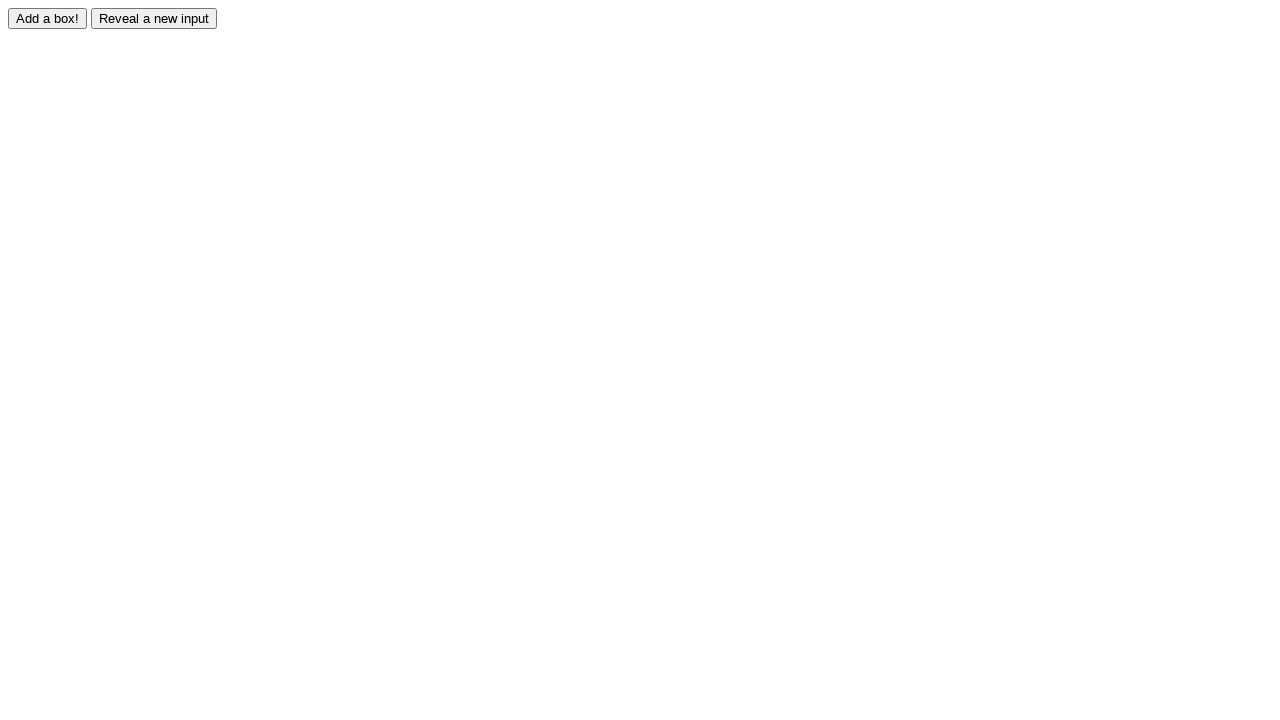

Clicked the add button to create a red box element at (48, 18) on input#adder
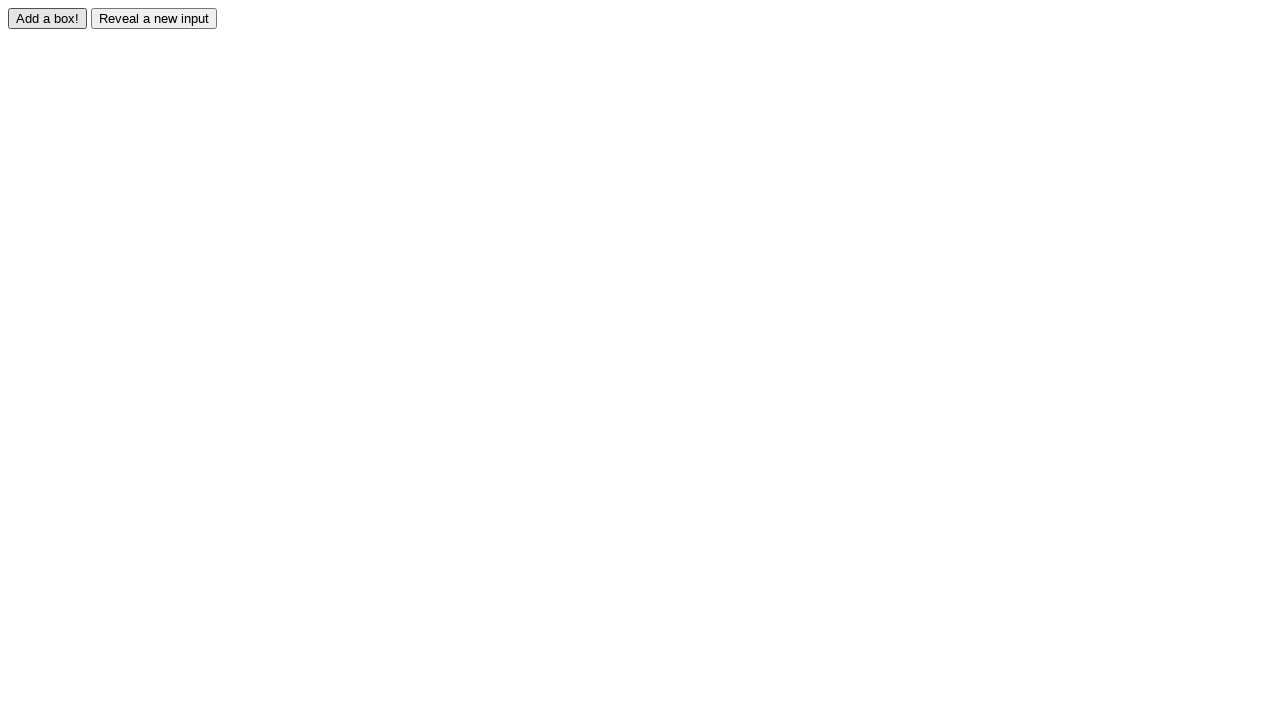

Red box element appeared on the page
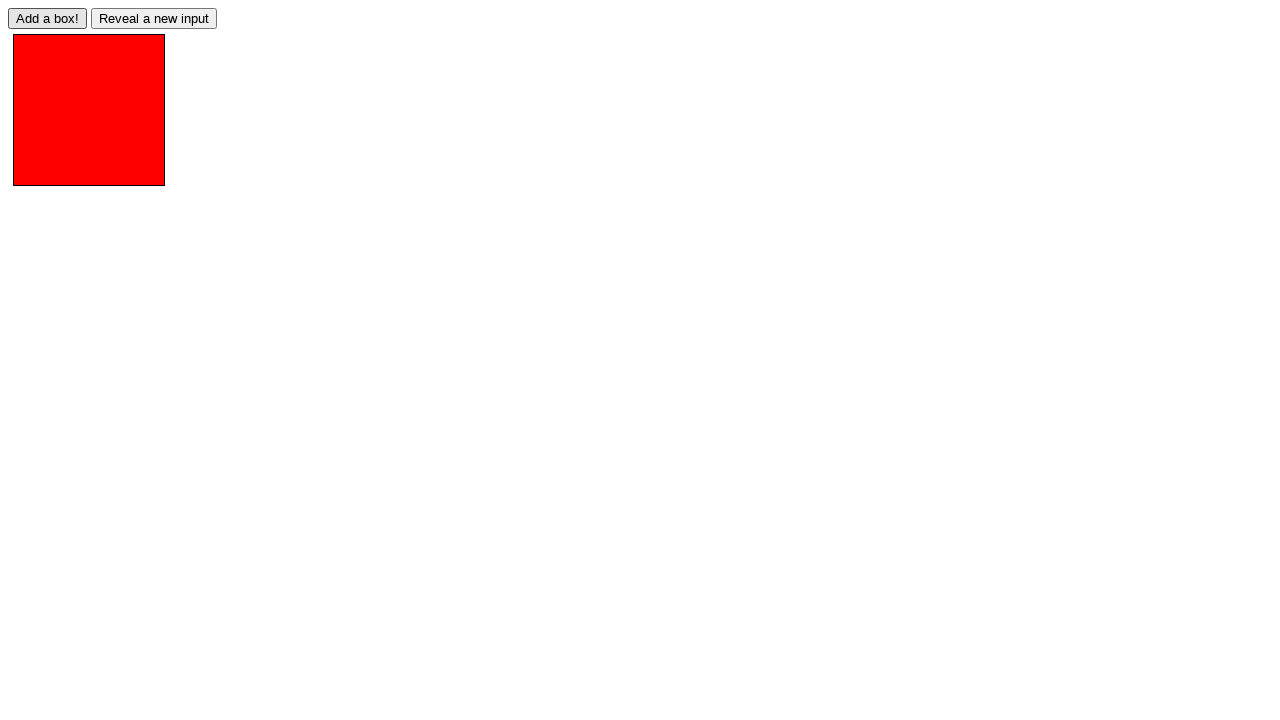

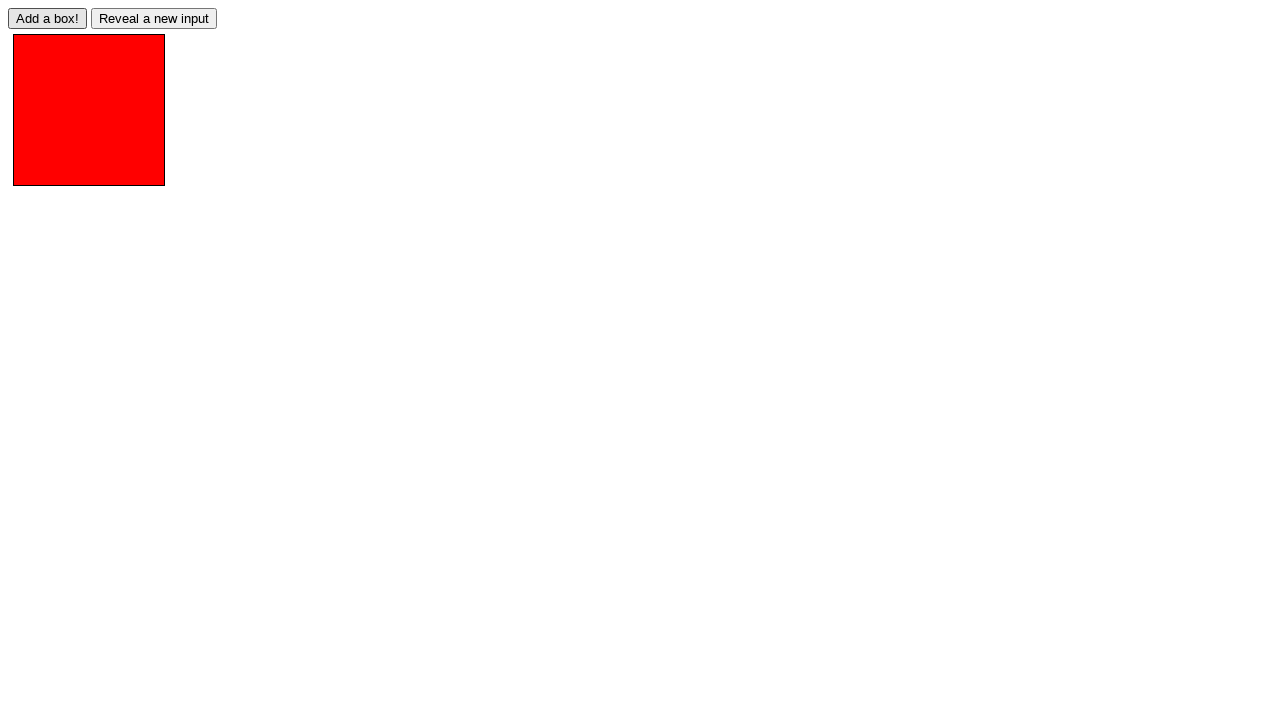